Tests checkbox functionality by checking and unchecking the ice cream checkbox

Starting URL: https://thefreerangetester.github.io/sandbox-automation-testing/

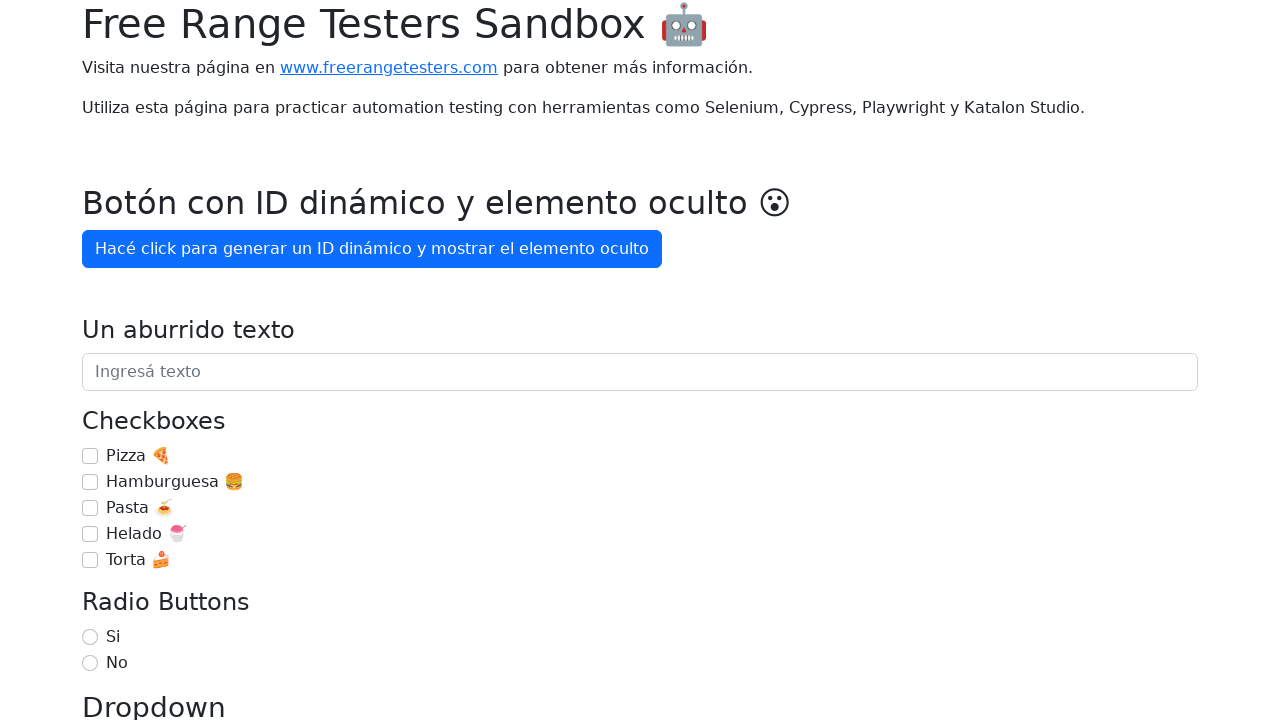

Checked the ice cream (Helado 🍧) checkbox at (90, 534) on internal:label="Helado \ud83c\udf67"i
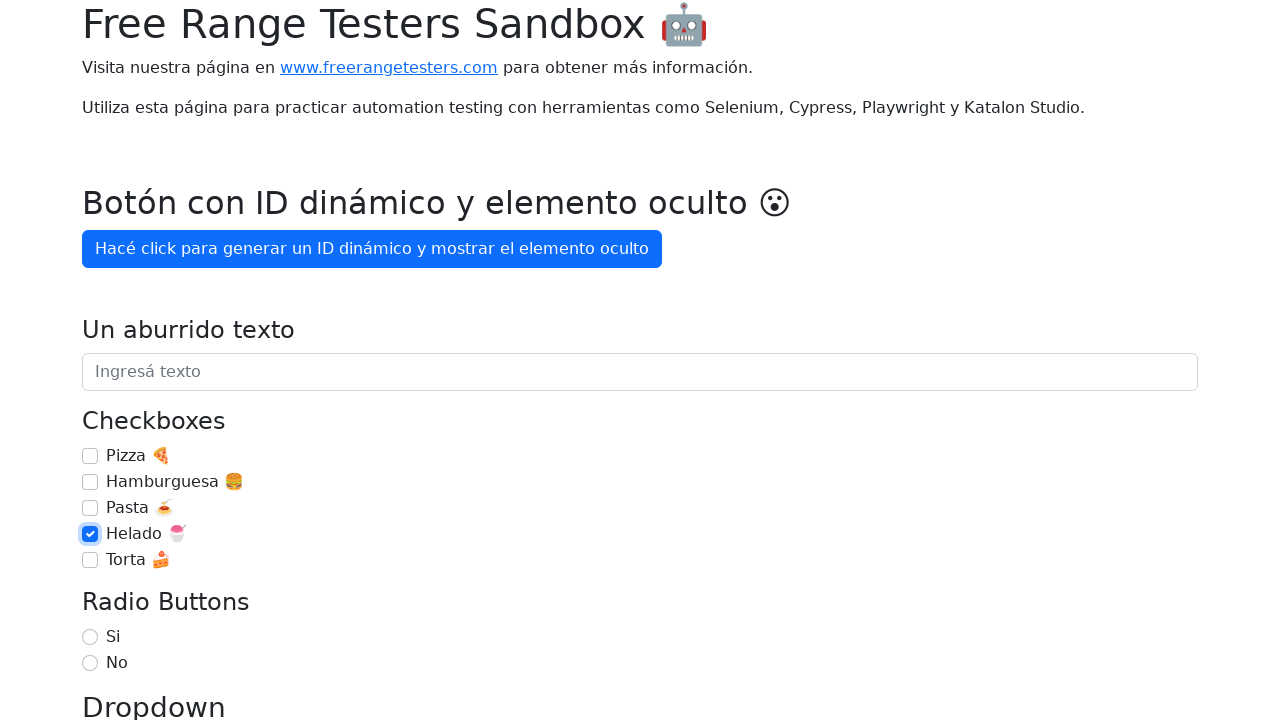

Unchecked the ice cream (Helado 🍧) checkbox at (90, 534) on internal:label="Helado \ud83c\udf67"i
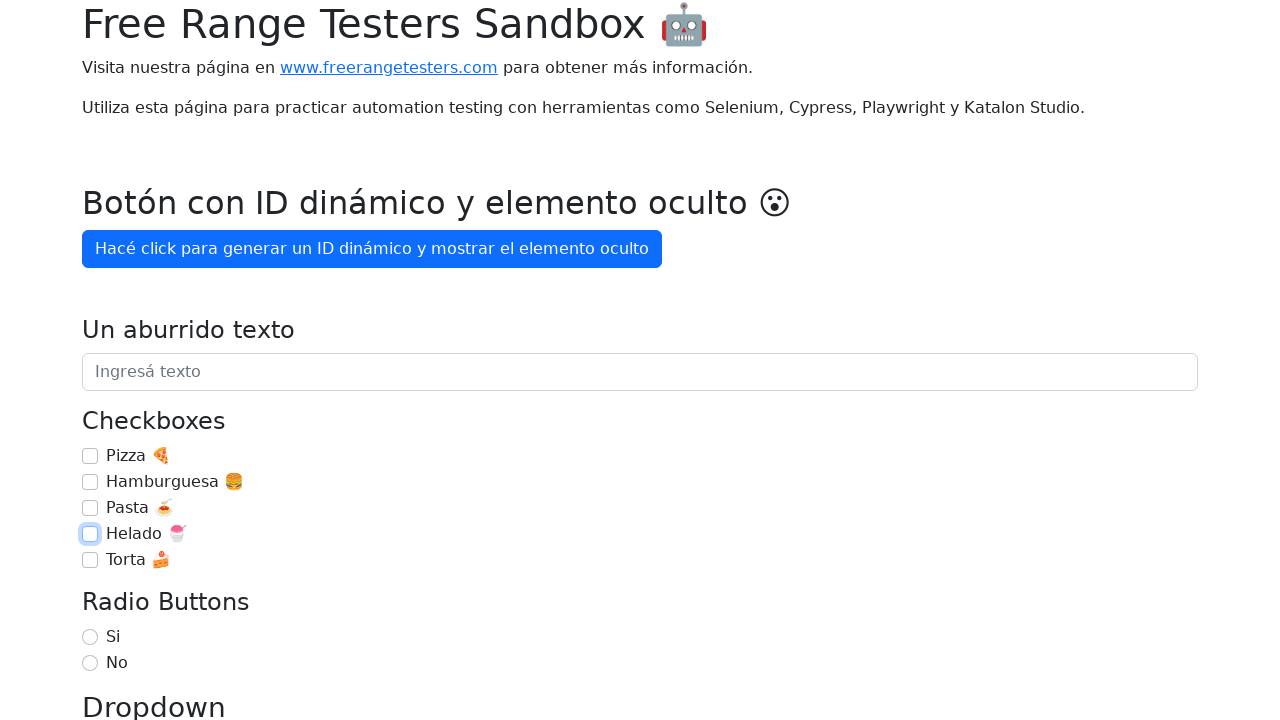

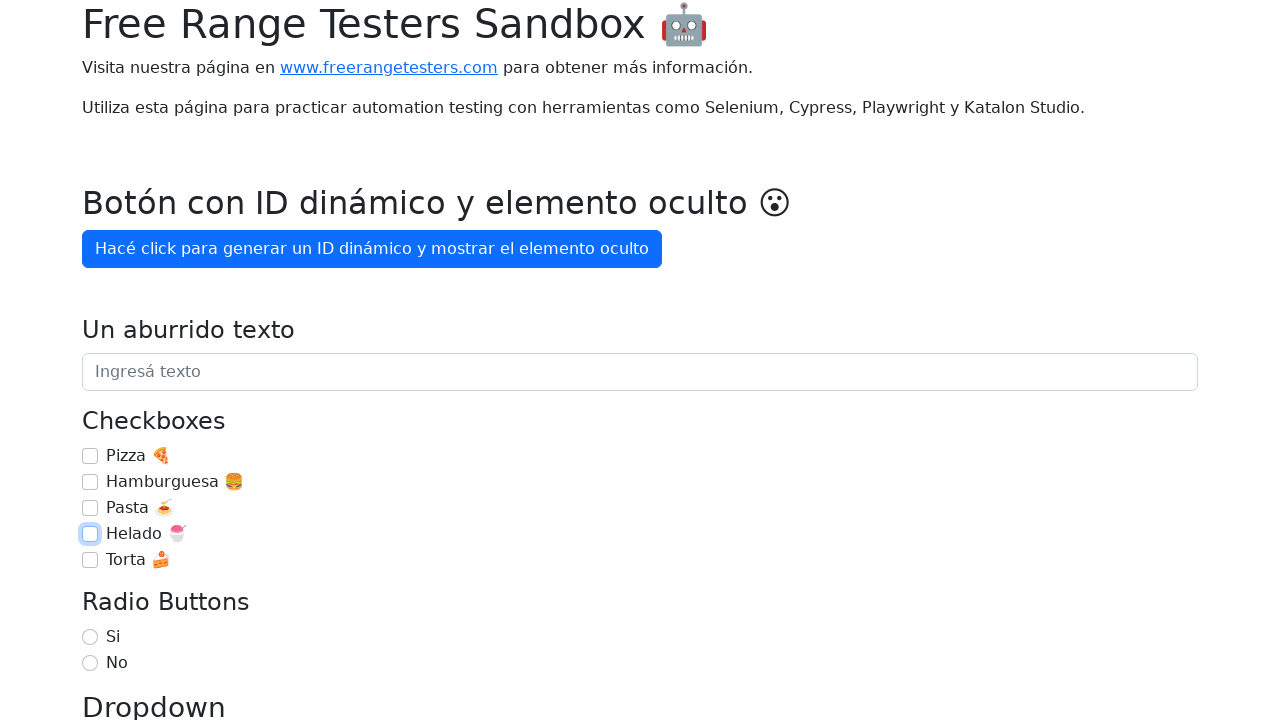